Tests mouse release action by performing click-and-hold, move to target, then release the mouse button

Starting URL: https://crossbrowsertesting.github.io/drag-and-drop

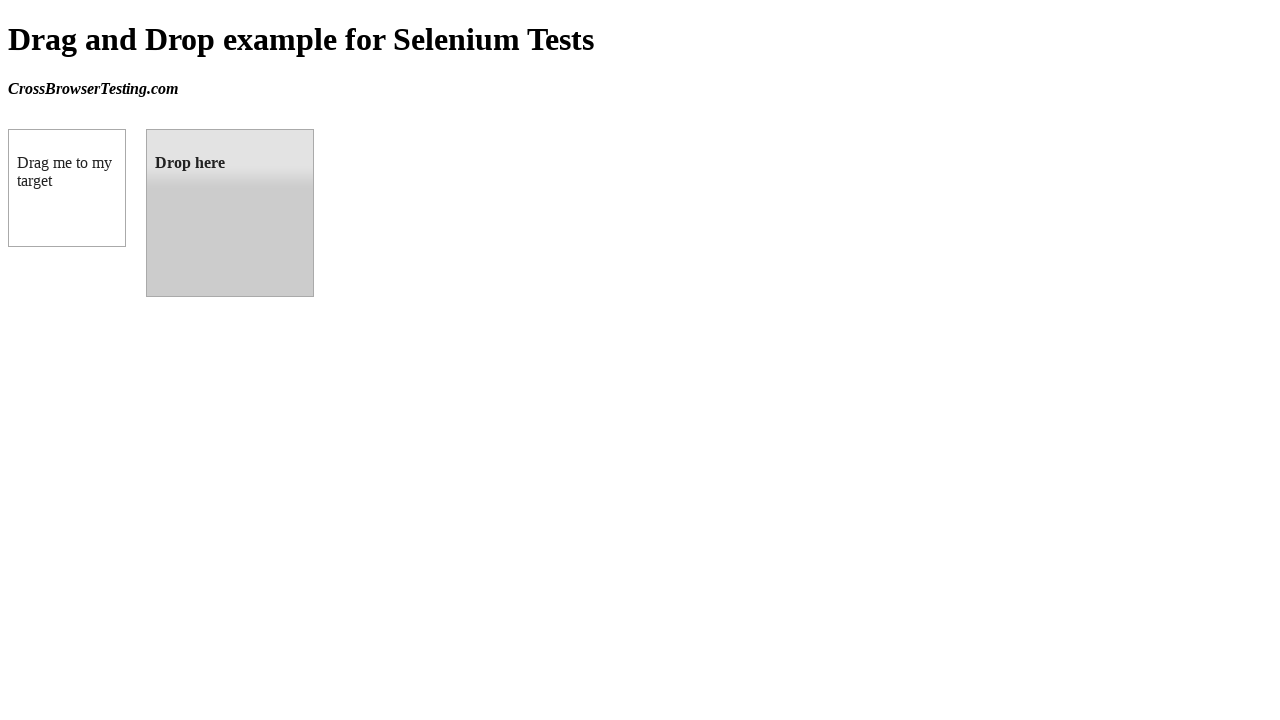

Located source element 'box A' (draggable)
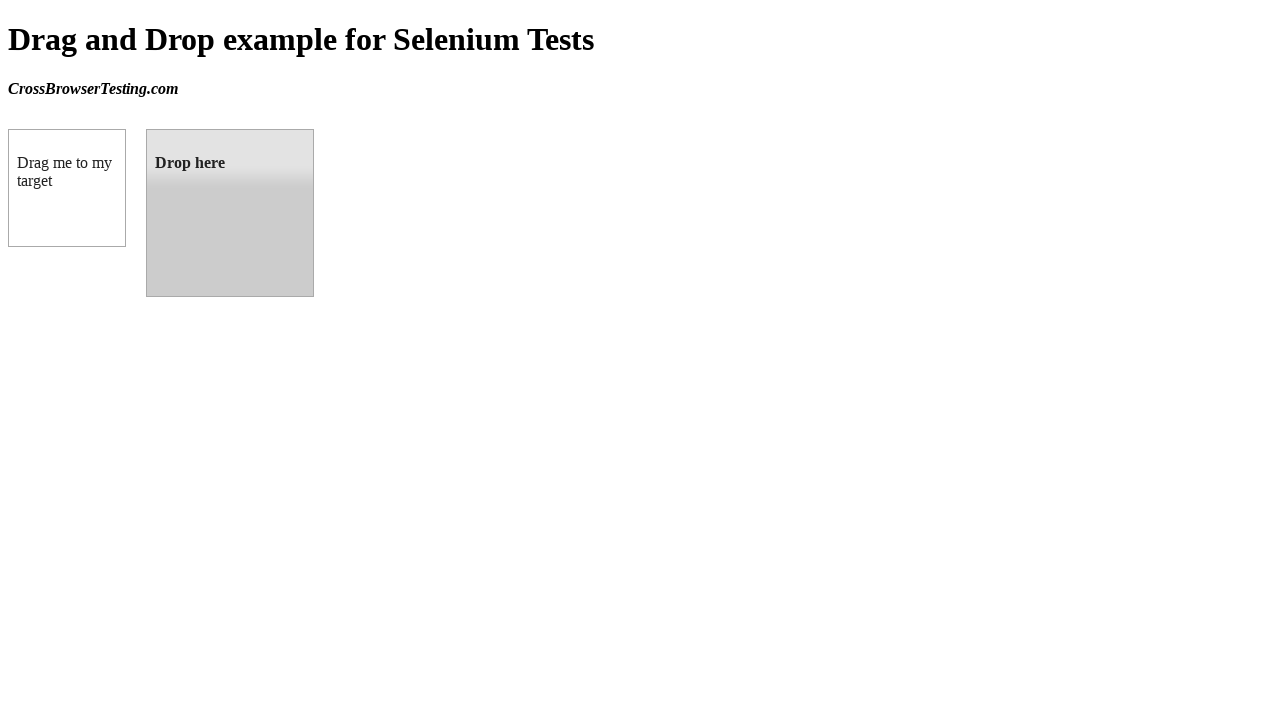

Located target element 'box B' (droppable)
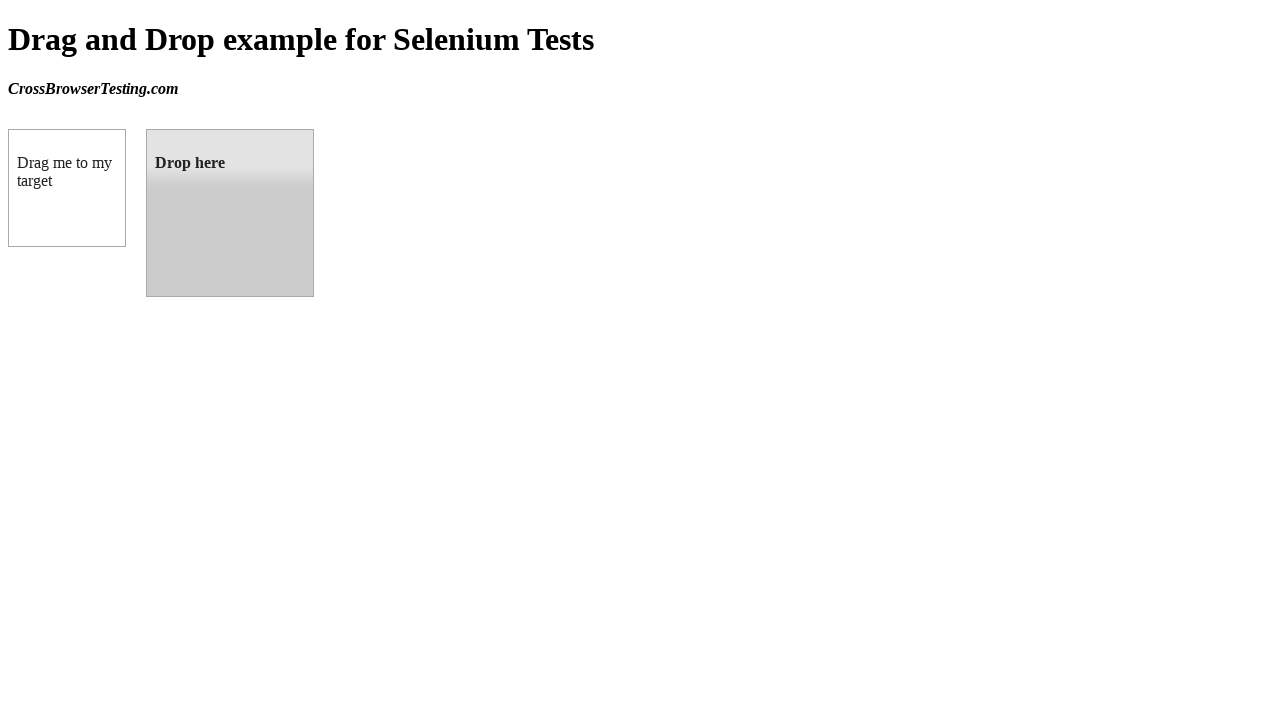

Retrieved bounding box for source element
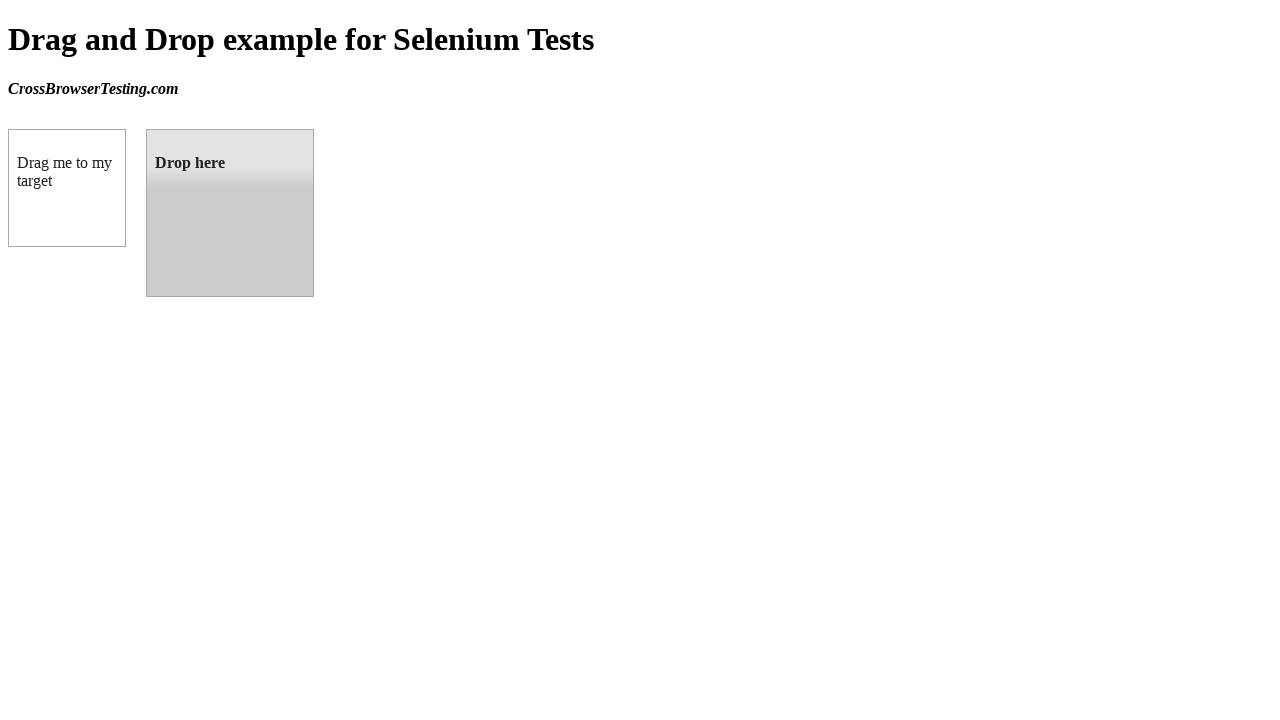

Retrieved bounding box for target element
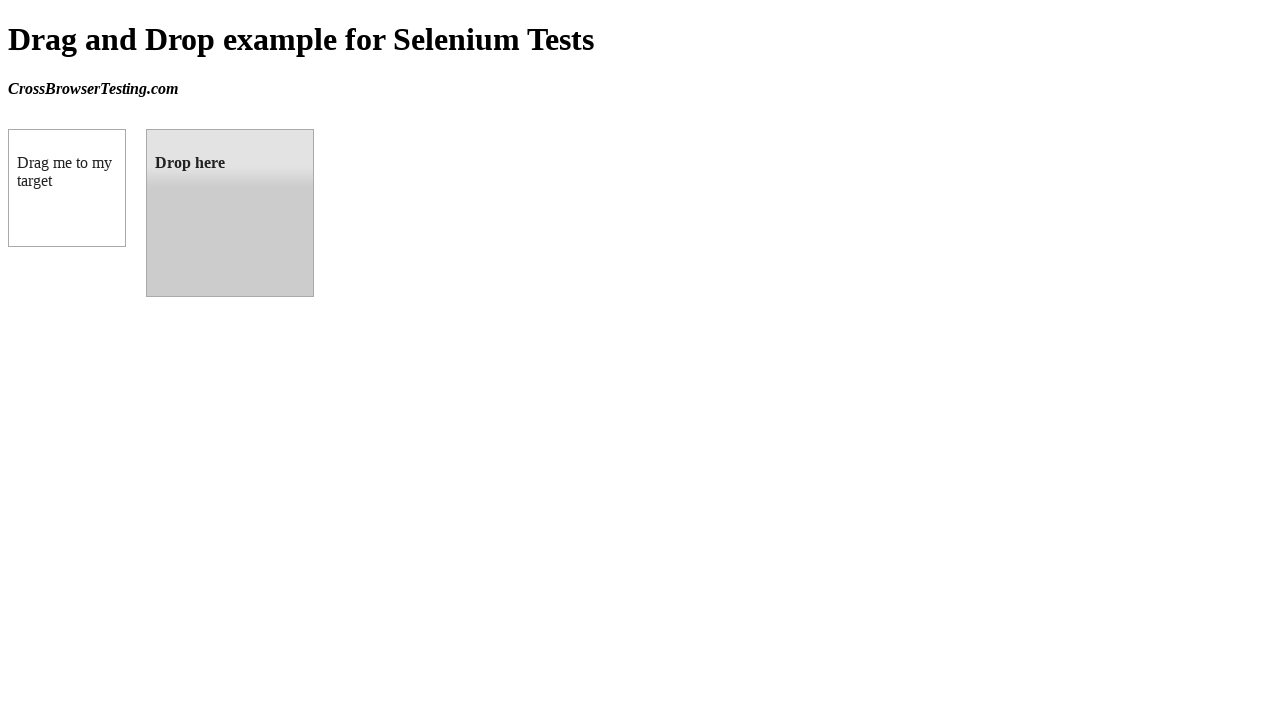

Moved mouse to center of source element at (67, 188)
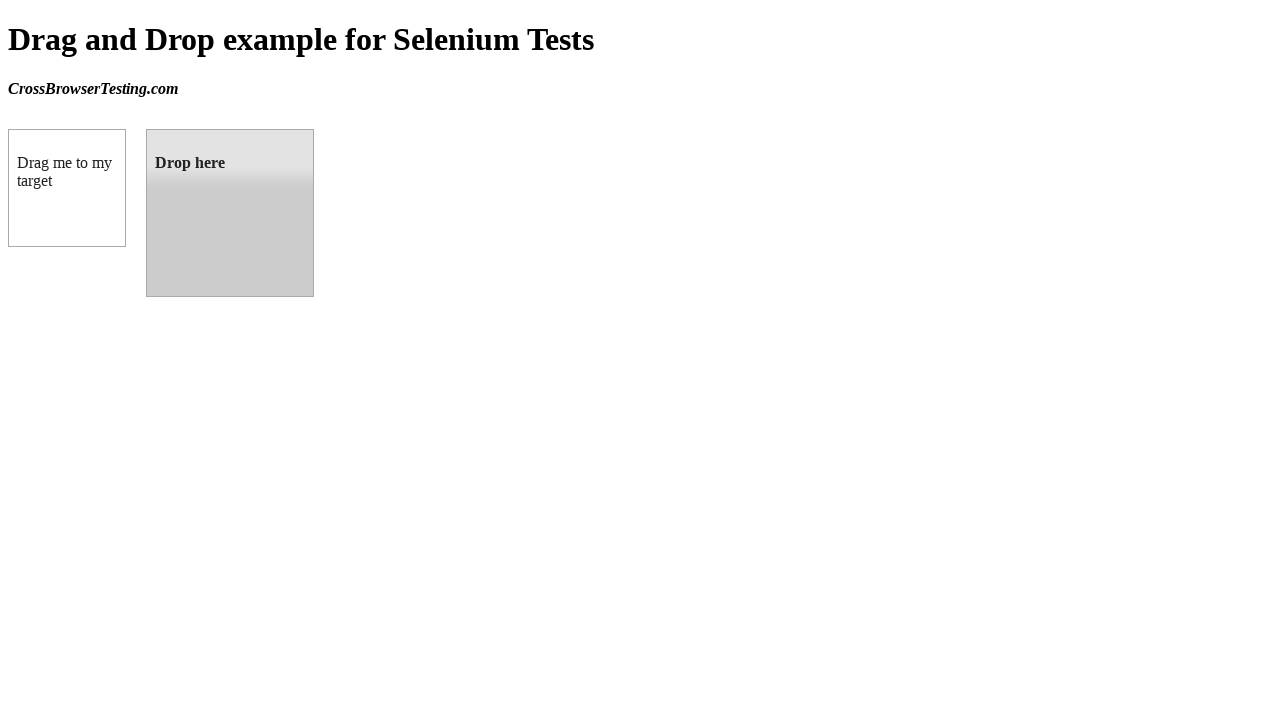

Pressed mouse button down on source element at (67, 188)
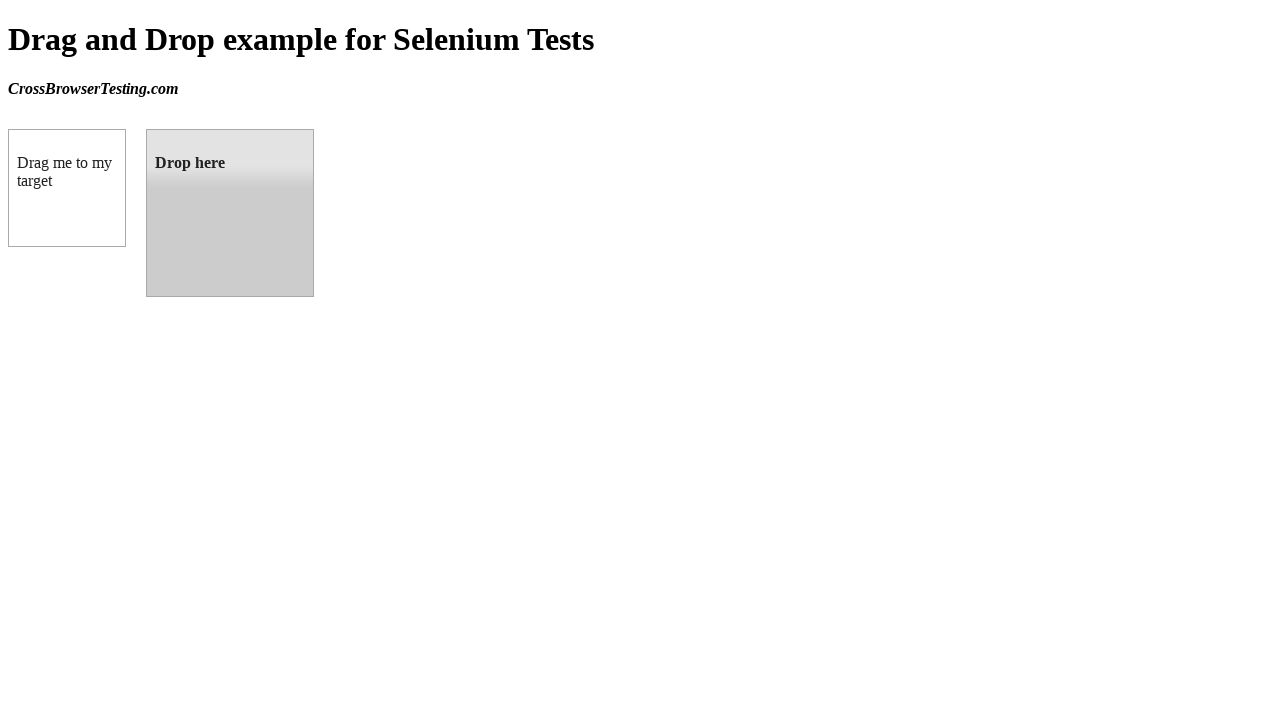

Moved mouse while holding button to center of target element at (230, 213)
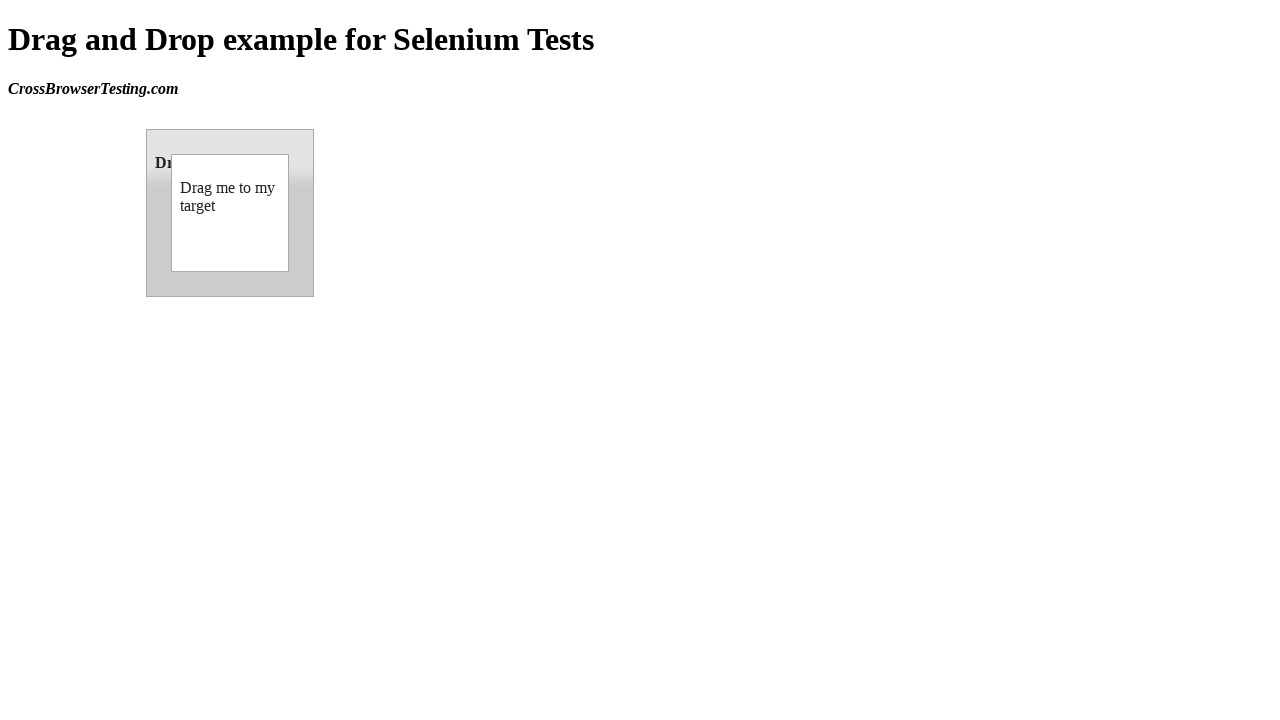

Released mouse button over target element to complete drag-and-drop at (230, 213)
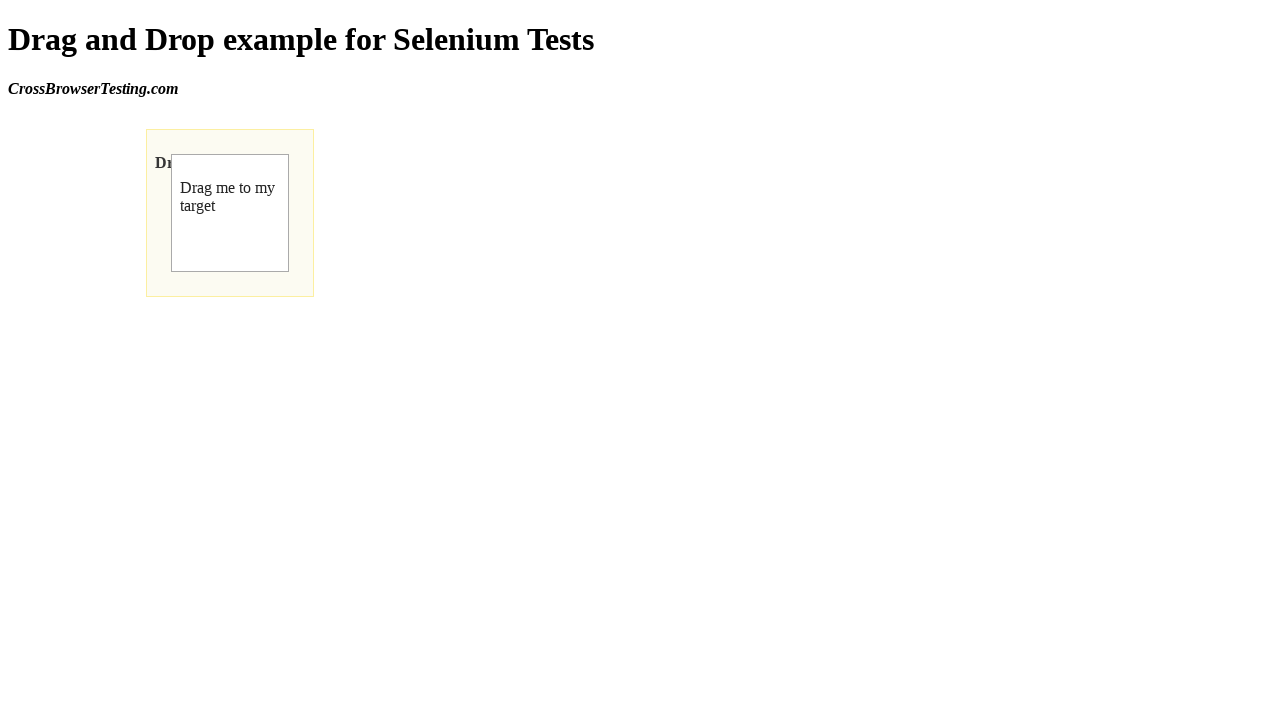

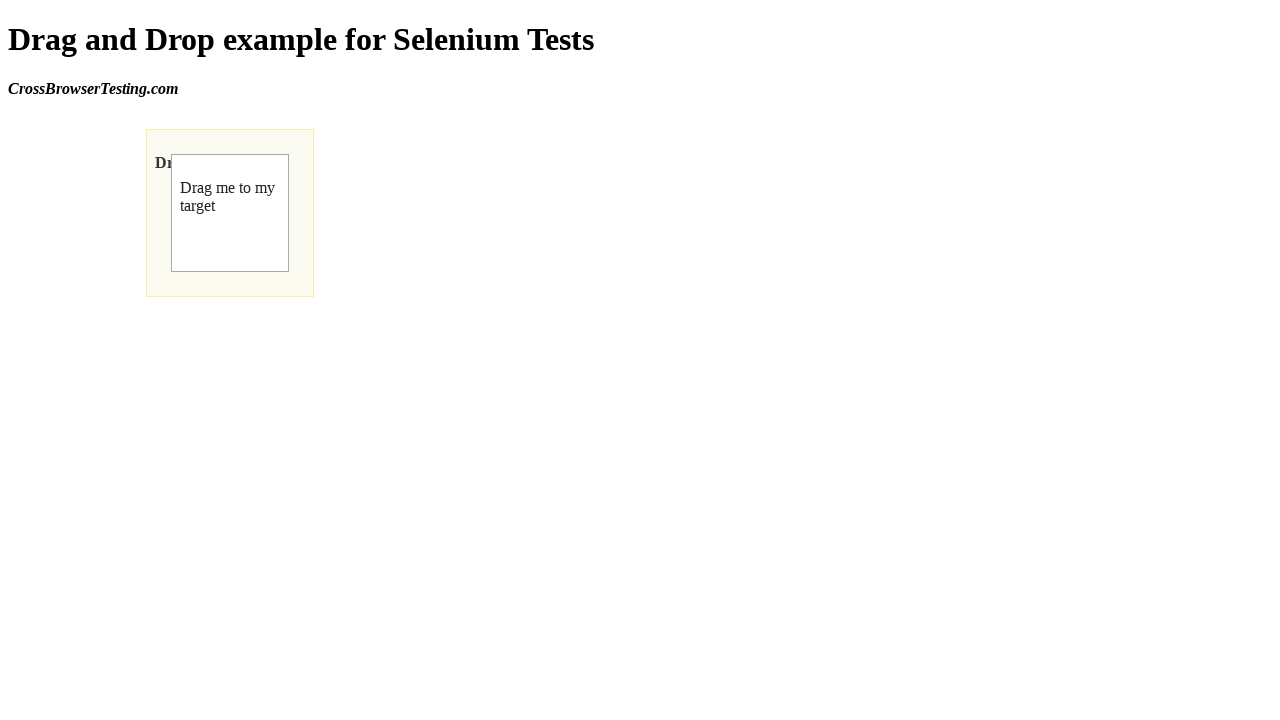